Navigates to W3Schools HTML tables tutorial page and locates all table cells within a specific table to verify the table structure is present.

Starting URL: https://www.w3schools.com/html/html_tables.asp

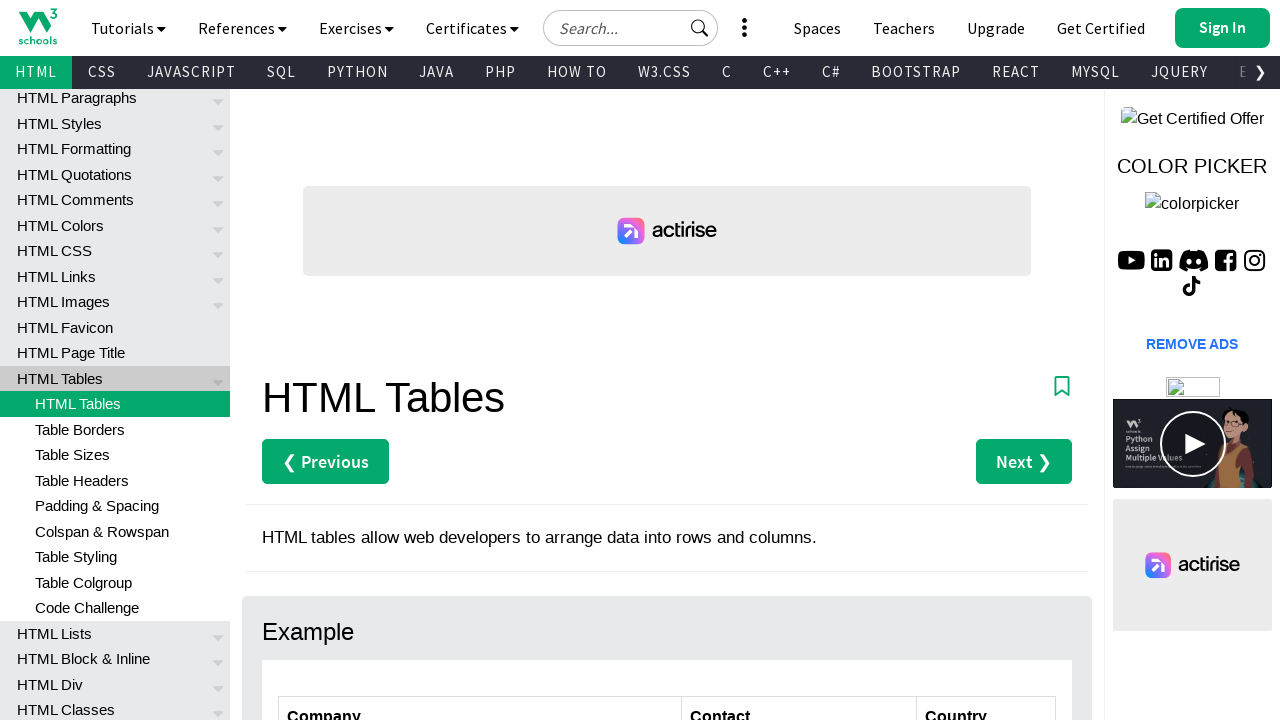

Navigated to W3Schools HTML tables tutorial page
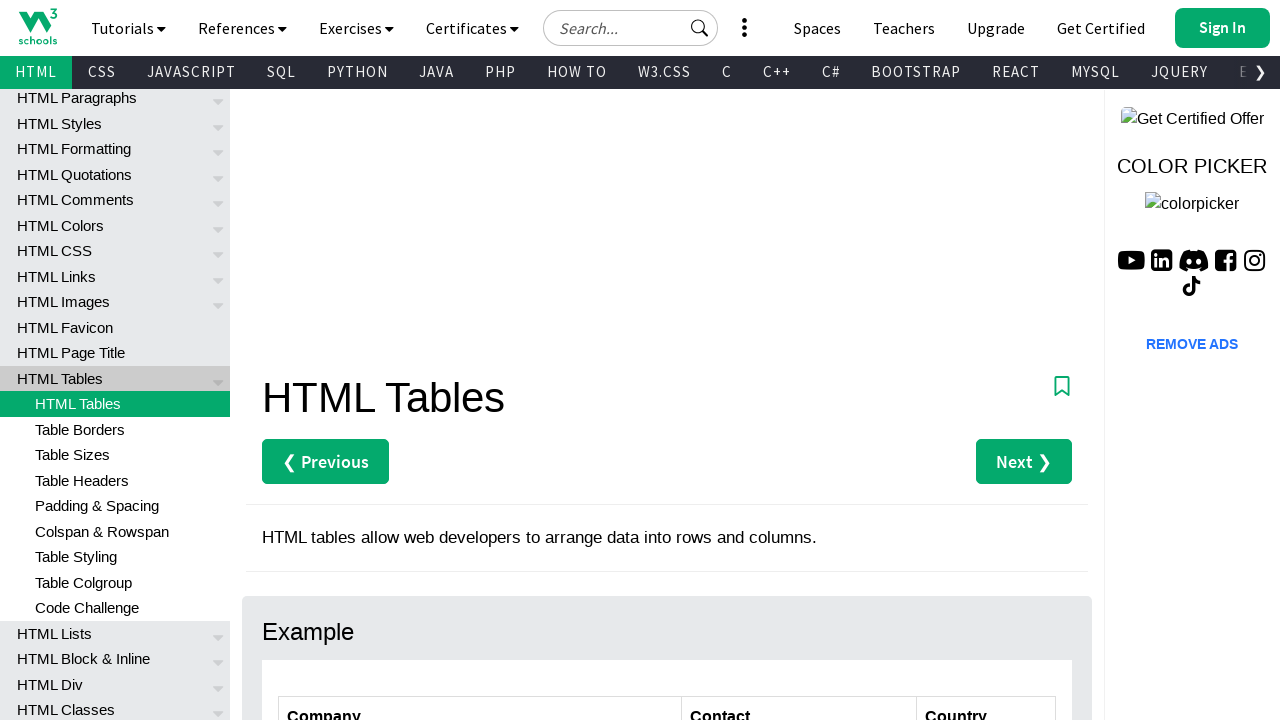

Waited for table with class 'ws-table-all' to be present
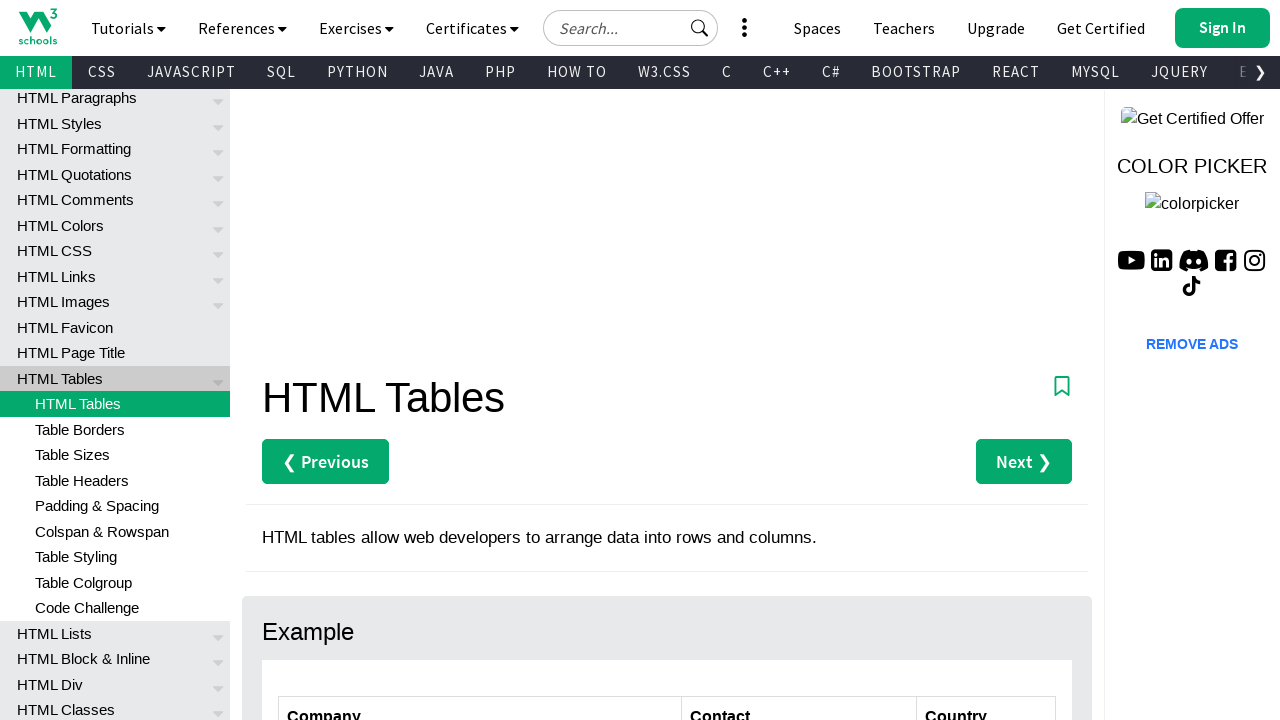

Located all table cells within the specific table
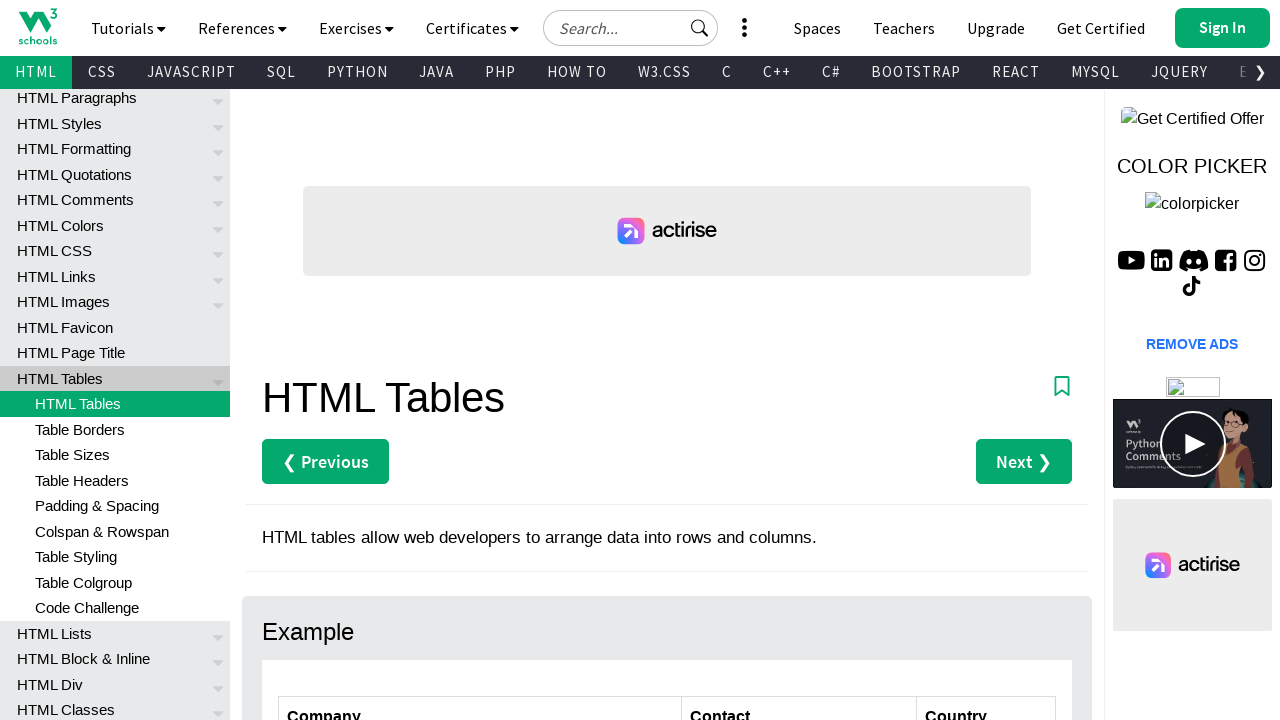

Verified that table cells exist in the table structure
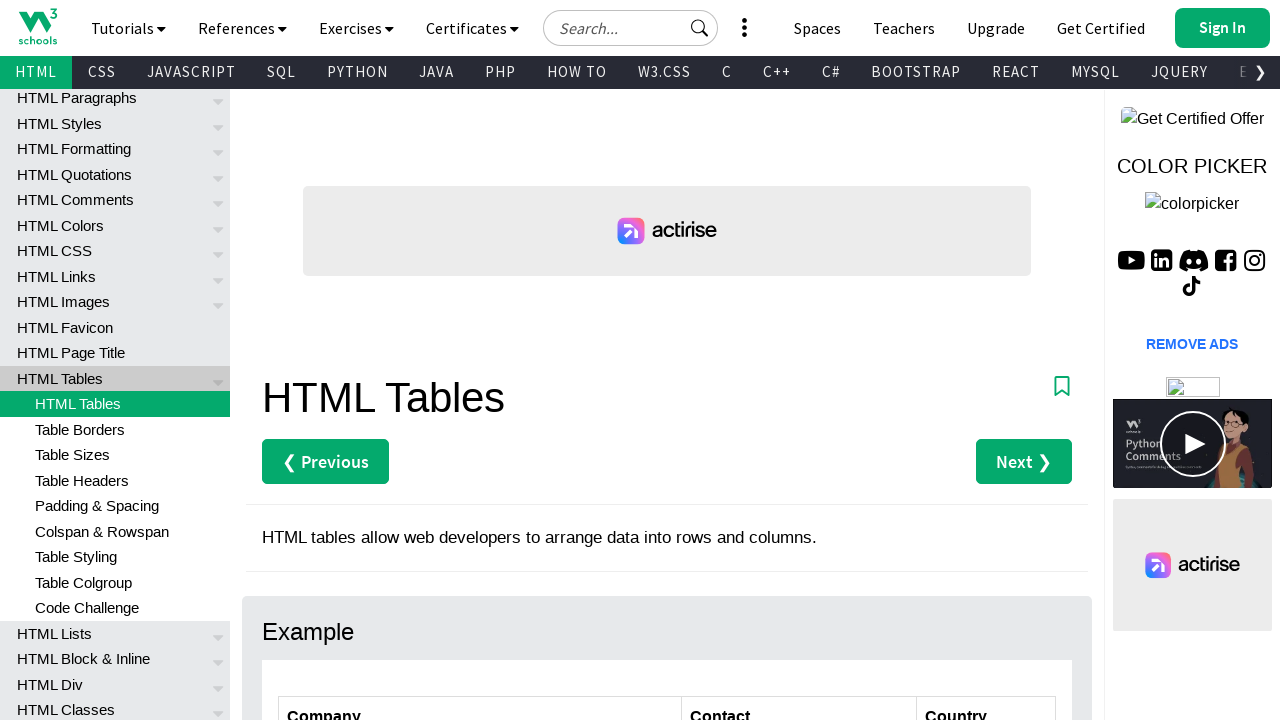

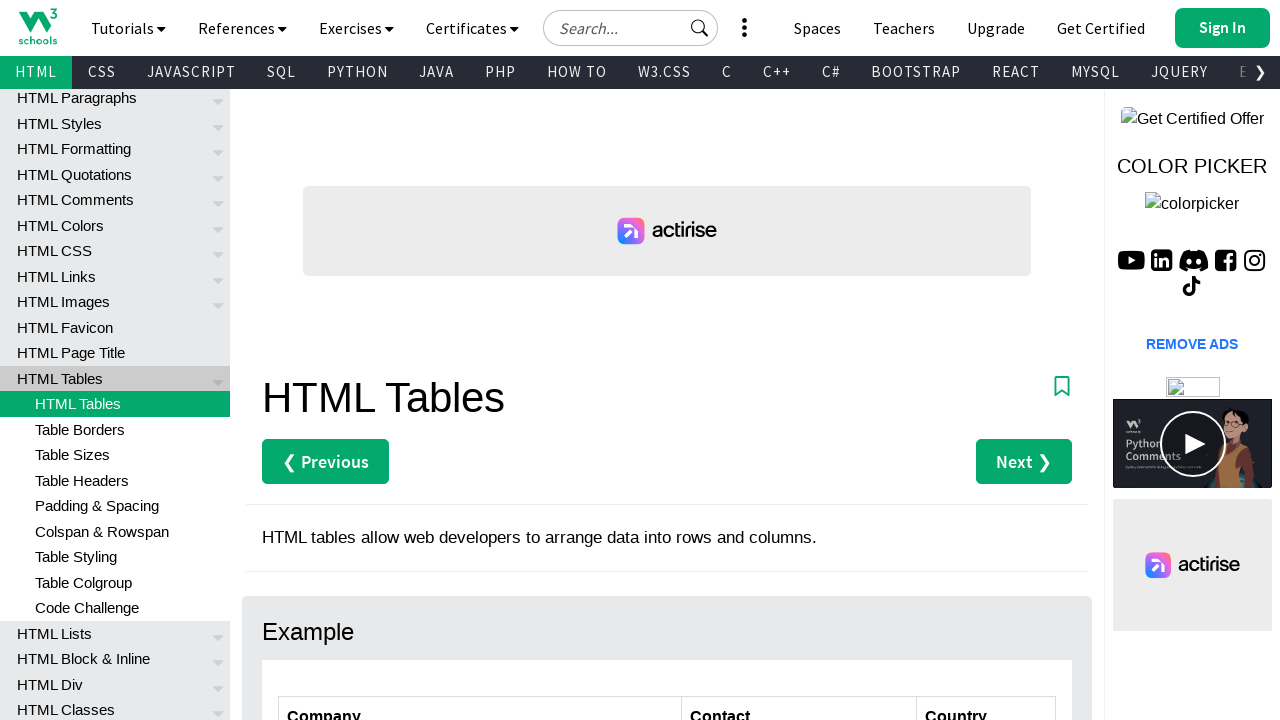